Tests a form page by selecting various color options from a dropdown, filling in name and password fields, and submitting the form to verify successful submission

Starting URL: https://d3pv22lioo8876.cloudfront.net/tiptop/

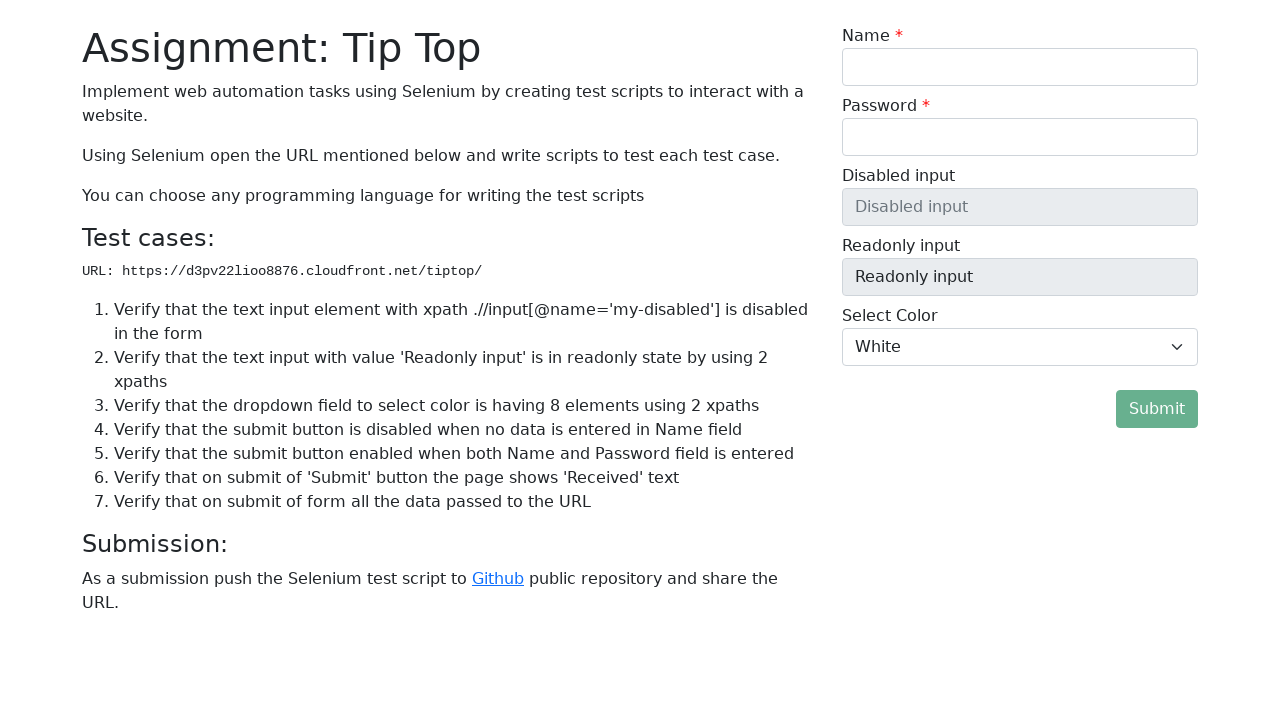

Clicked on verification text element at (466, 322) on internal:text="Verify that the text input element with xpath .//input[@name='my-
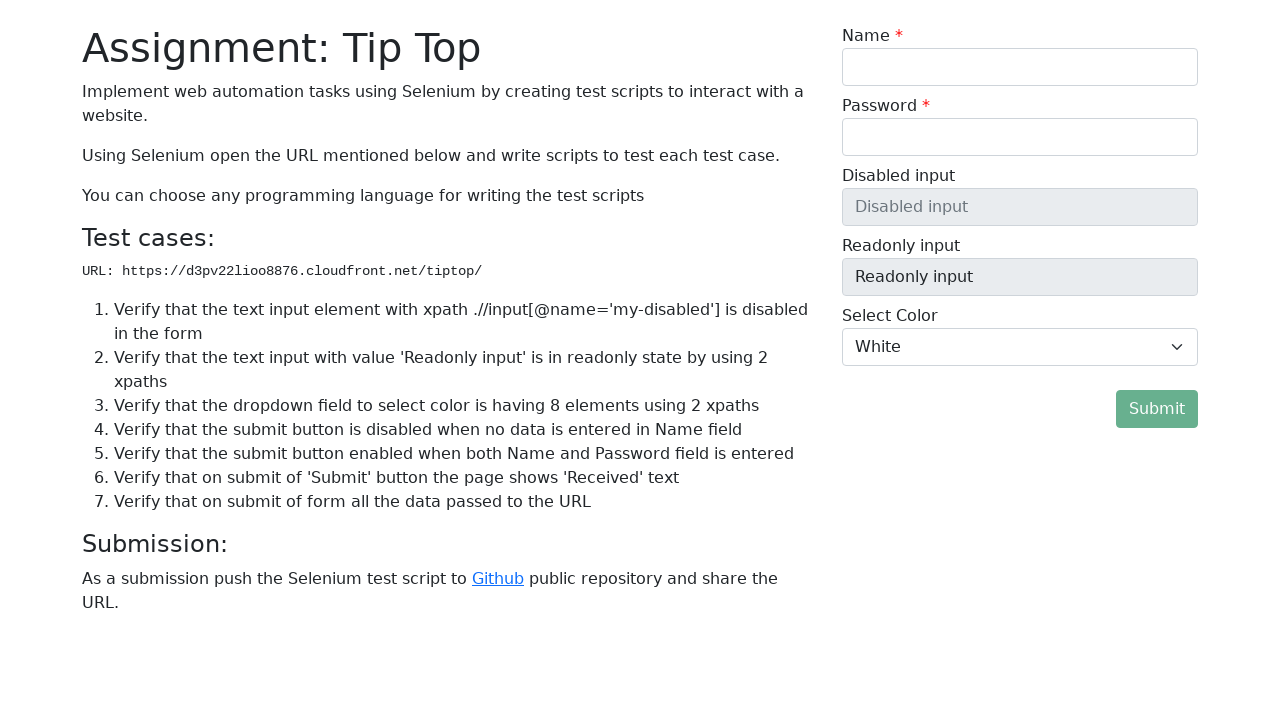

Selected 'violet' color from dropdown on internal:label="Select Color White Violet"i
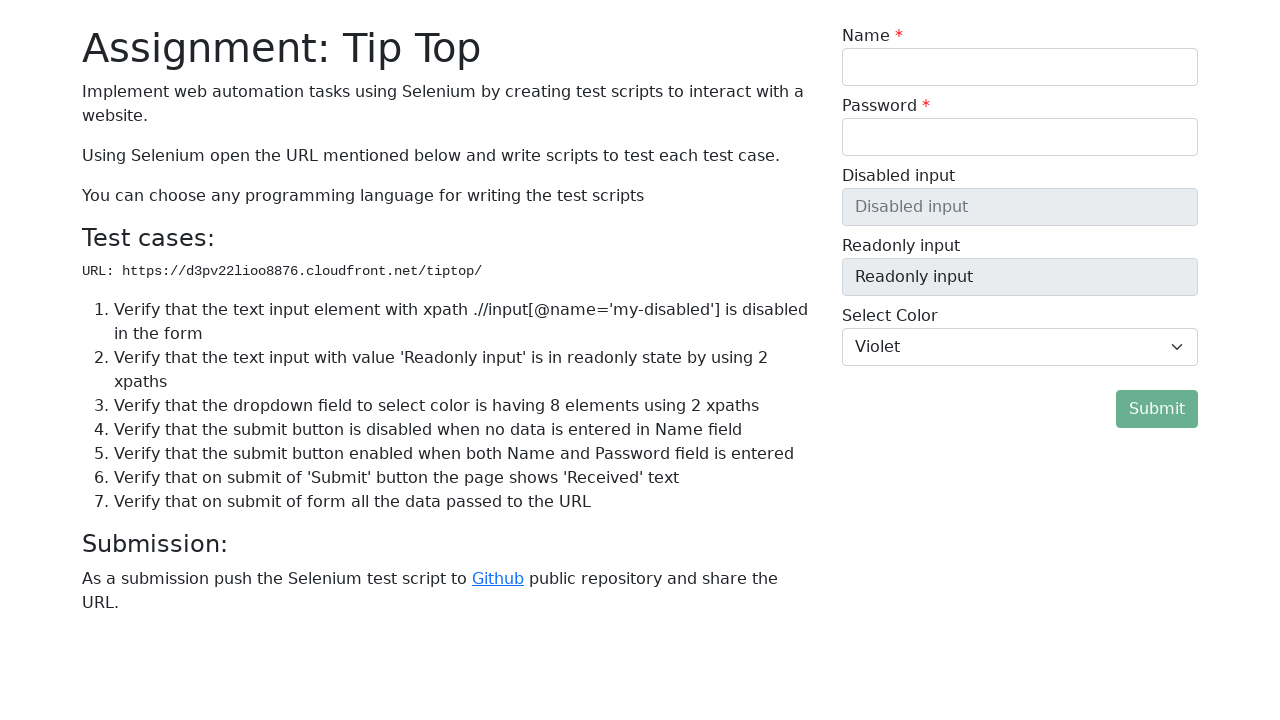

Clicked on color dropdown label at (1020, 335) on internal:text="Select Color White Violet"i
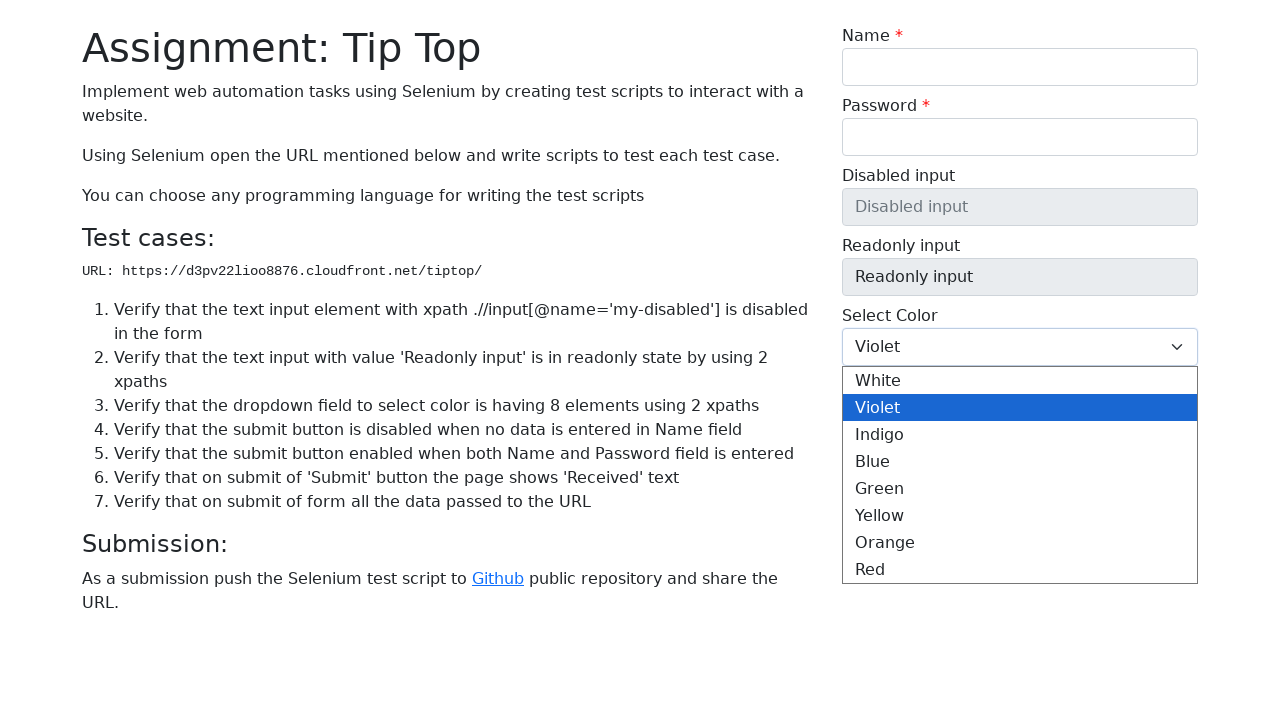

Selected 'indigo' color from dropdown on internal:label="Select Color White Violet"i
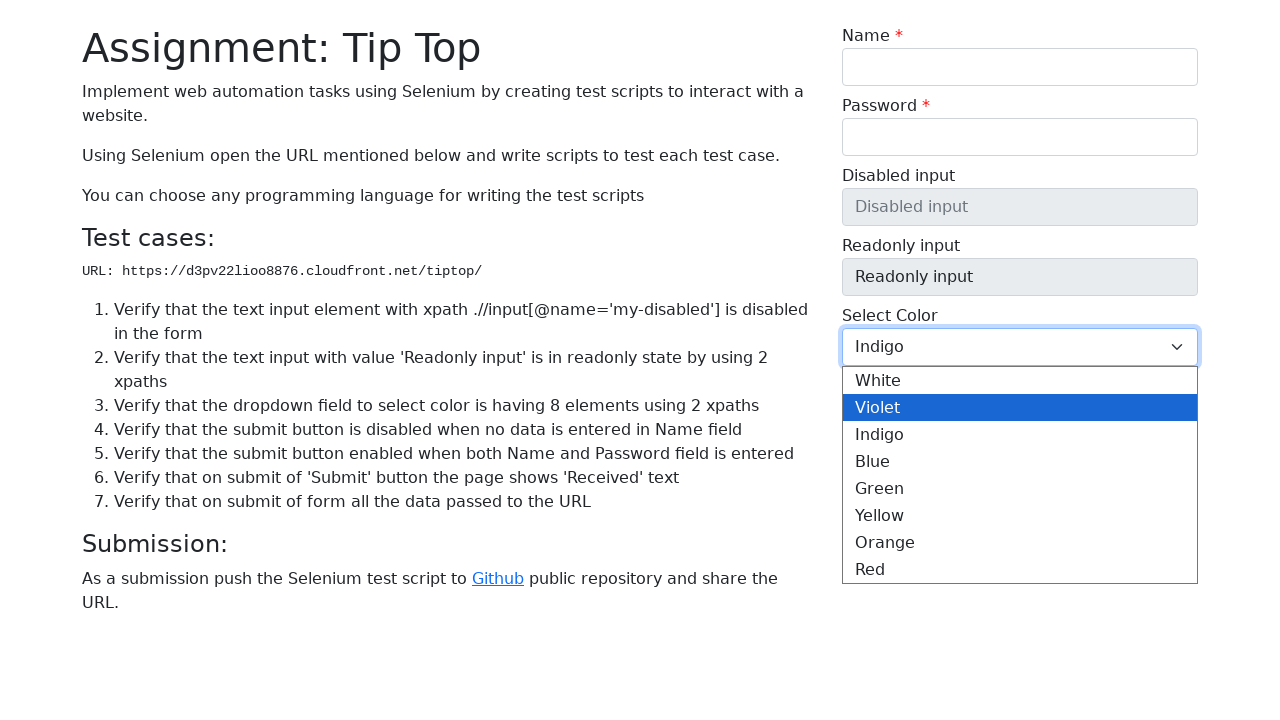

Clicked on color dropdown label at (1020, 335) on internal:text="Select Color White Violet"i
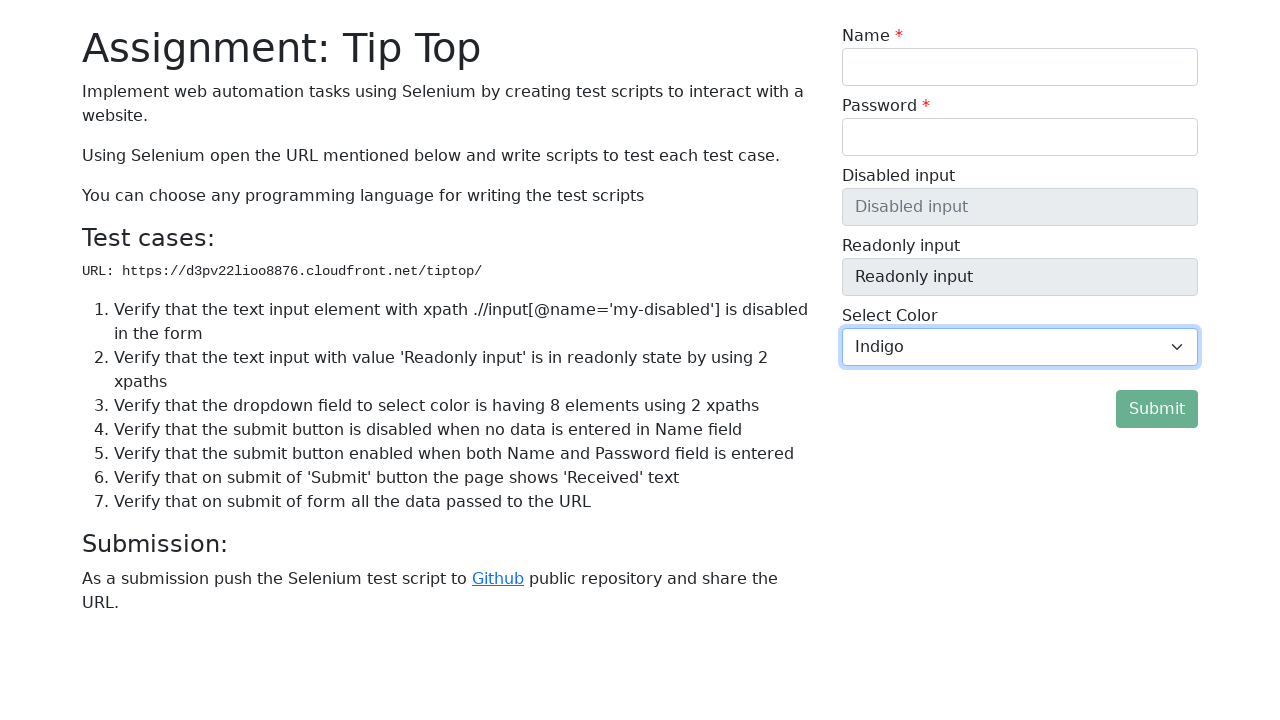

Selected 'blue' color from dropdown on internal:label="Select Color White Violet"i
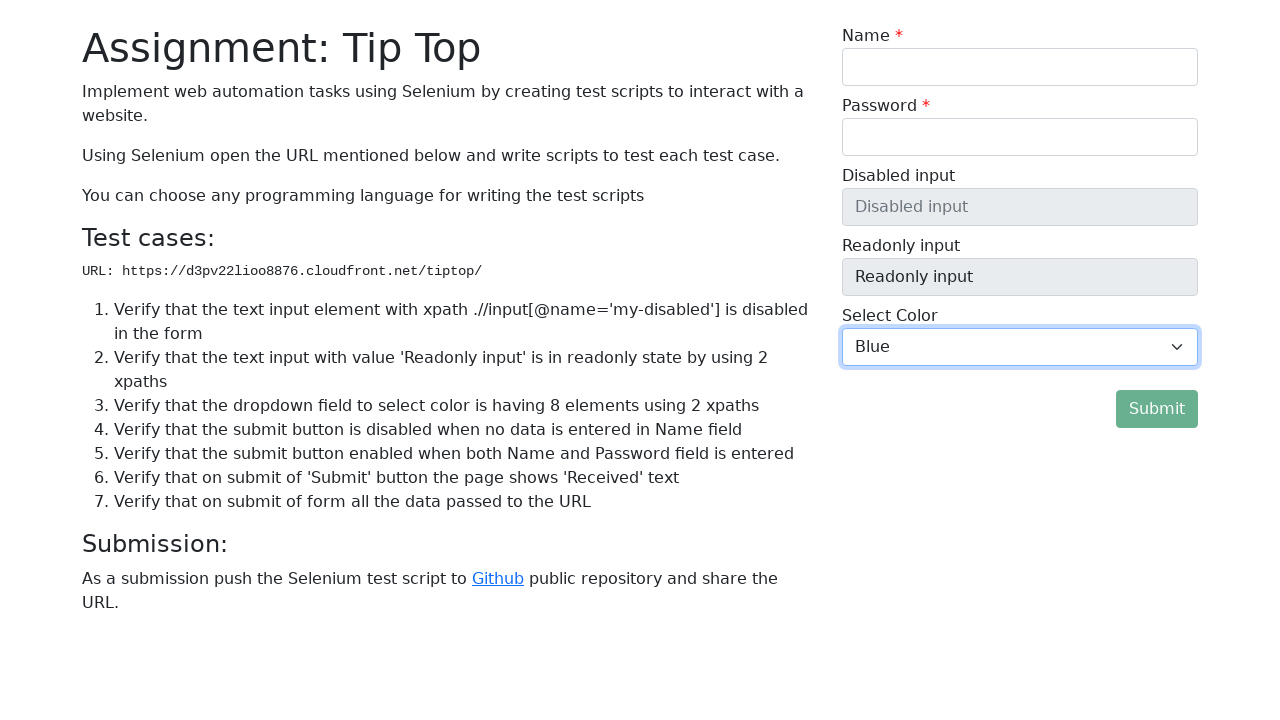

Selected 'yellow' color from dropdown on internal:label="Select Color White Violet"i
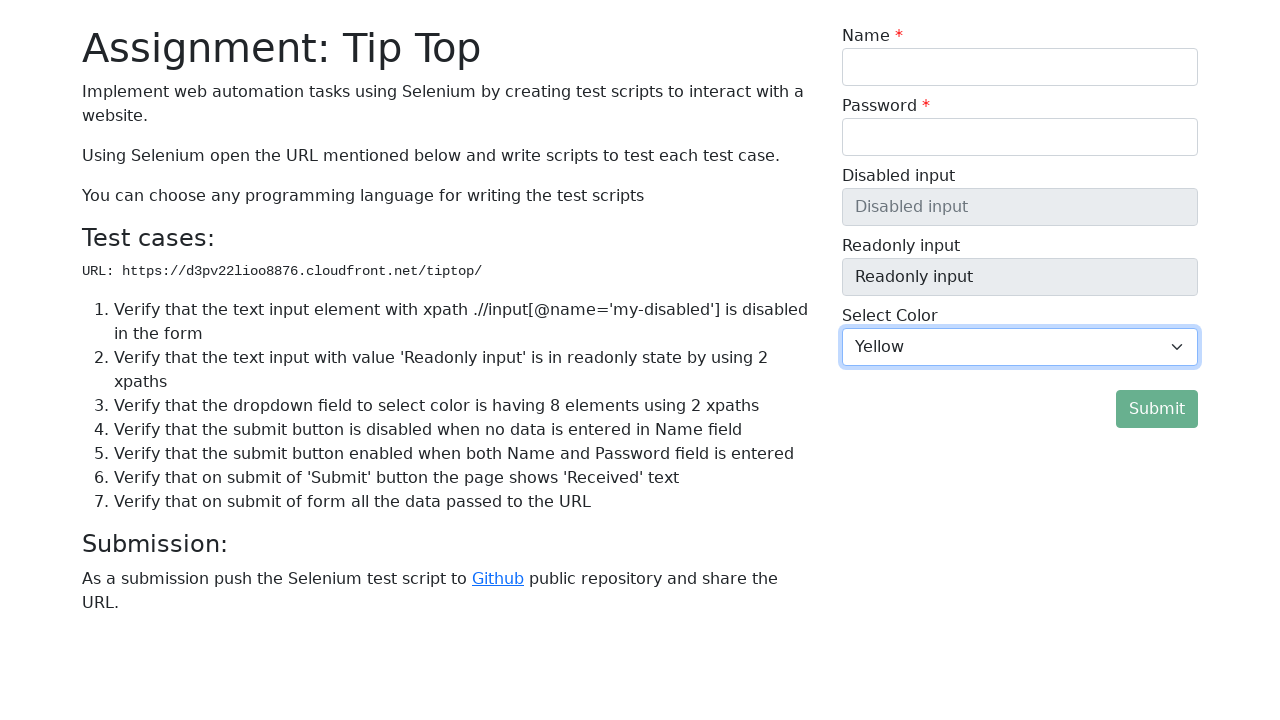

Clicked on color dropdown label at (1020, 335) on internal:text="Select Color White Violet"i
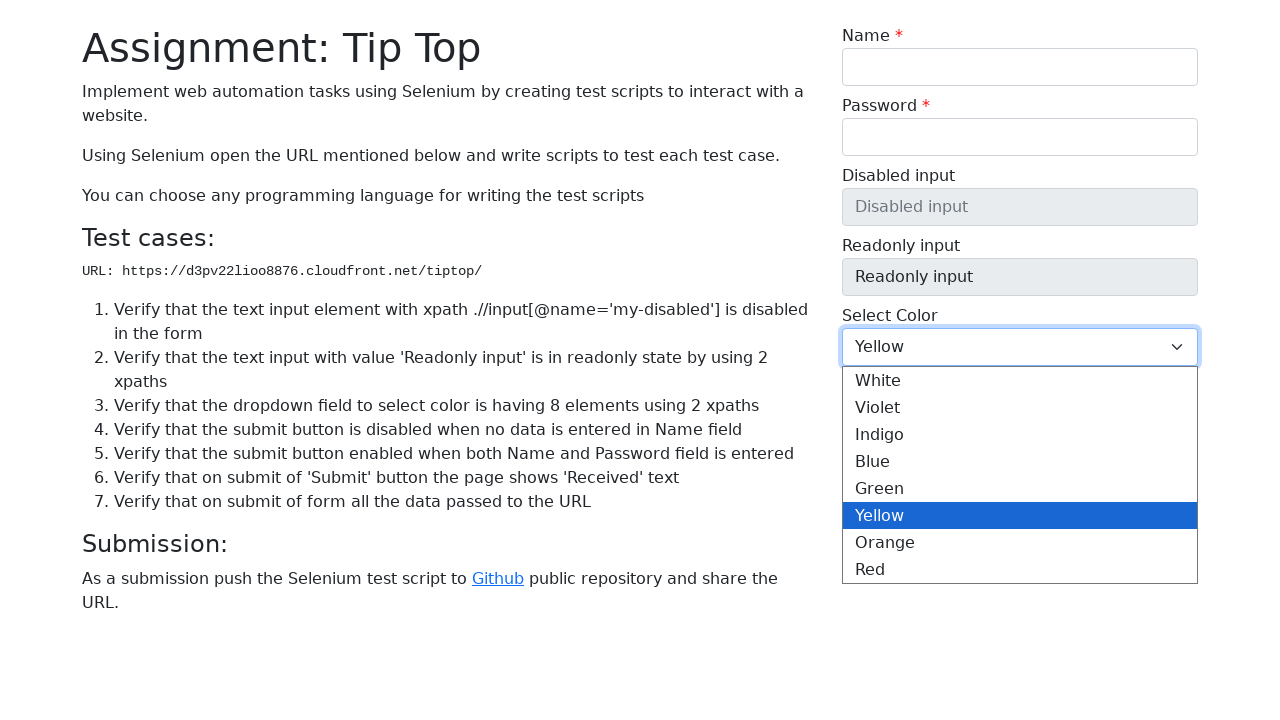

Selected 'orange' color from dropdown on internal:label="Select Color White Violet"i
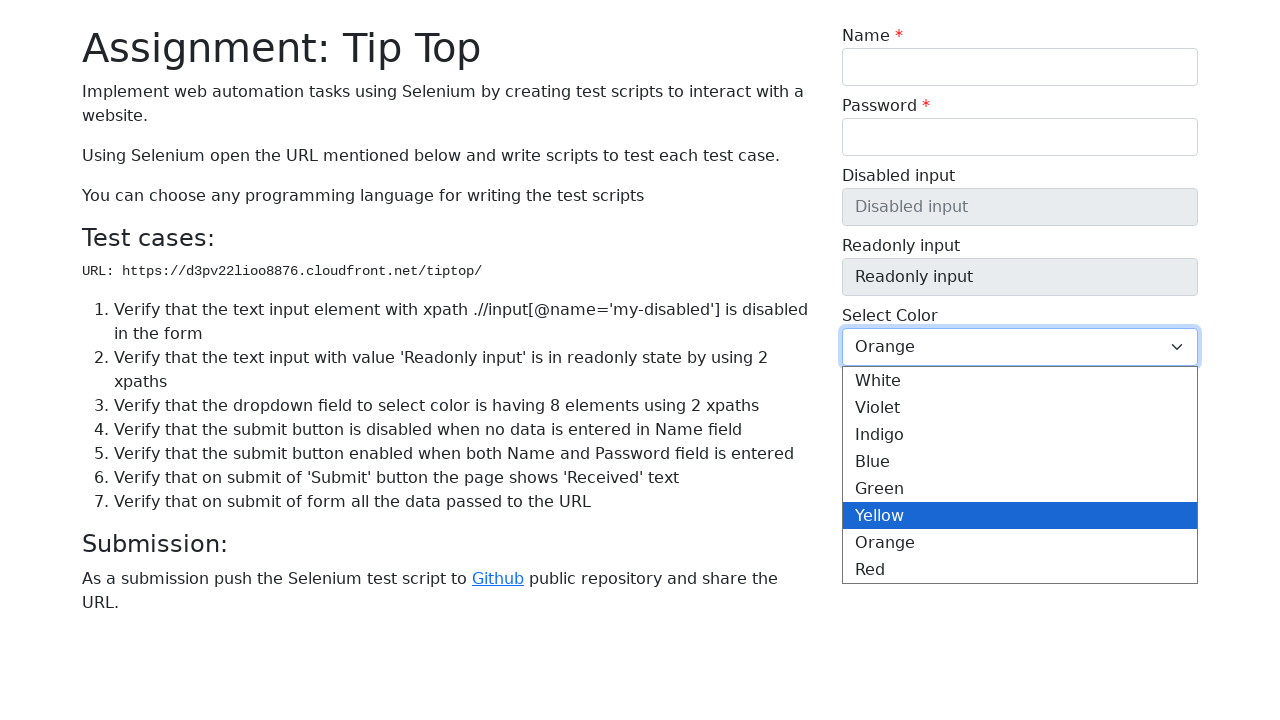

Selected 'red' color from dropdown on internal:label="Select Color White Violet"i
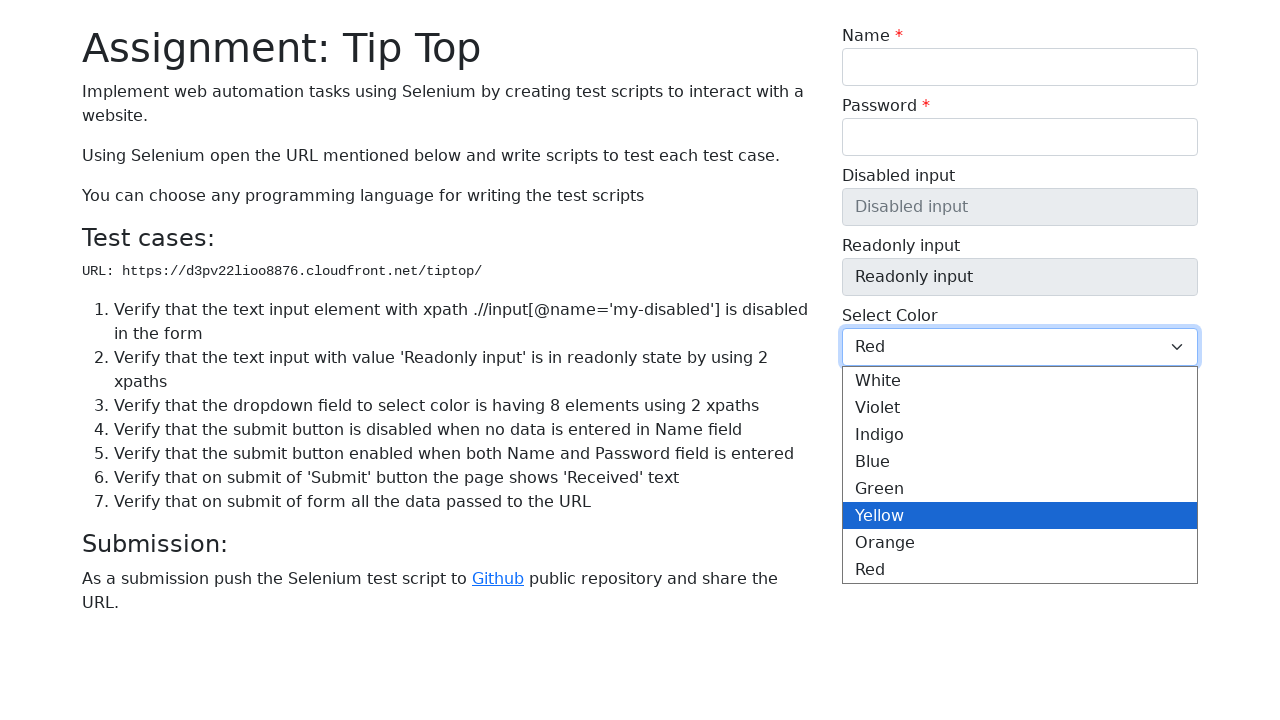

Clicked on Name field at (1020, 67) on internal:label="Name *"i
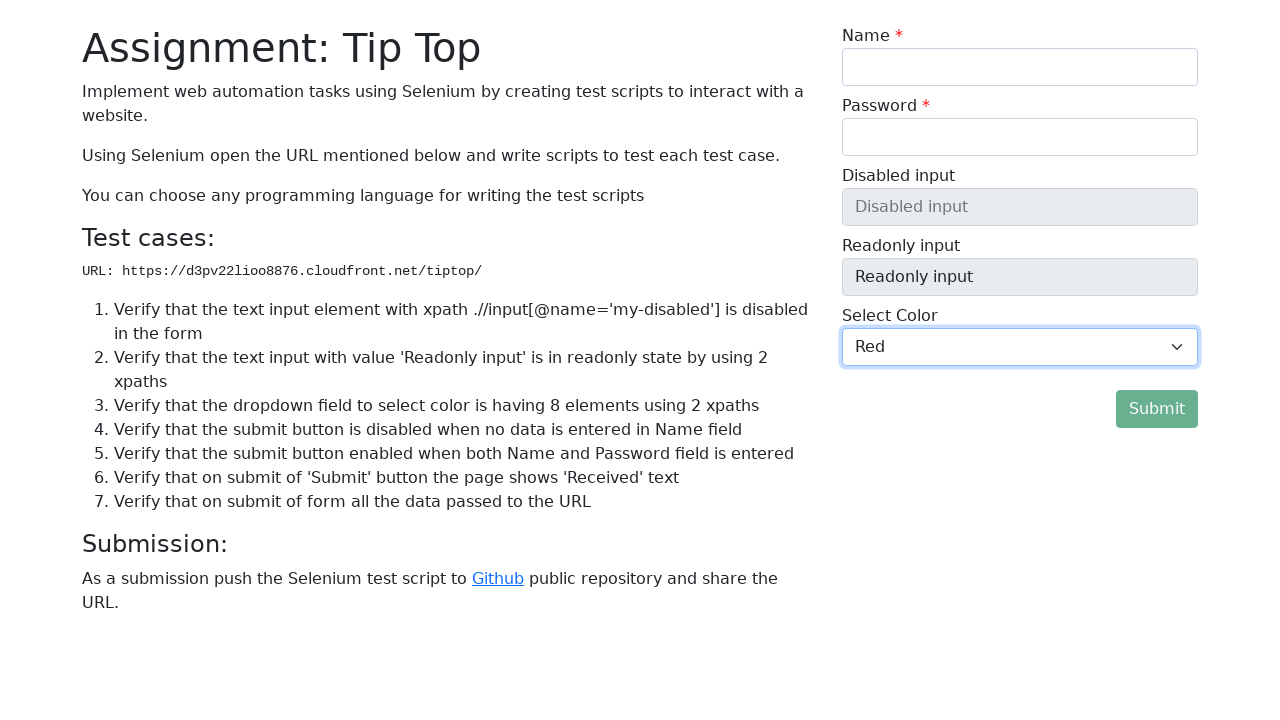

Filled Name field with 'Test' on internal:label="Name *"i
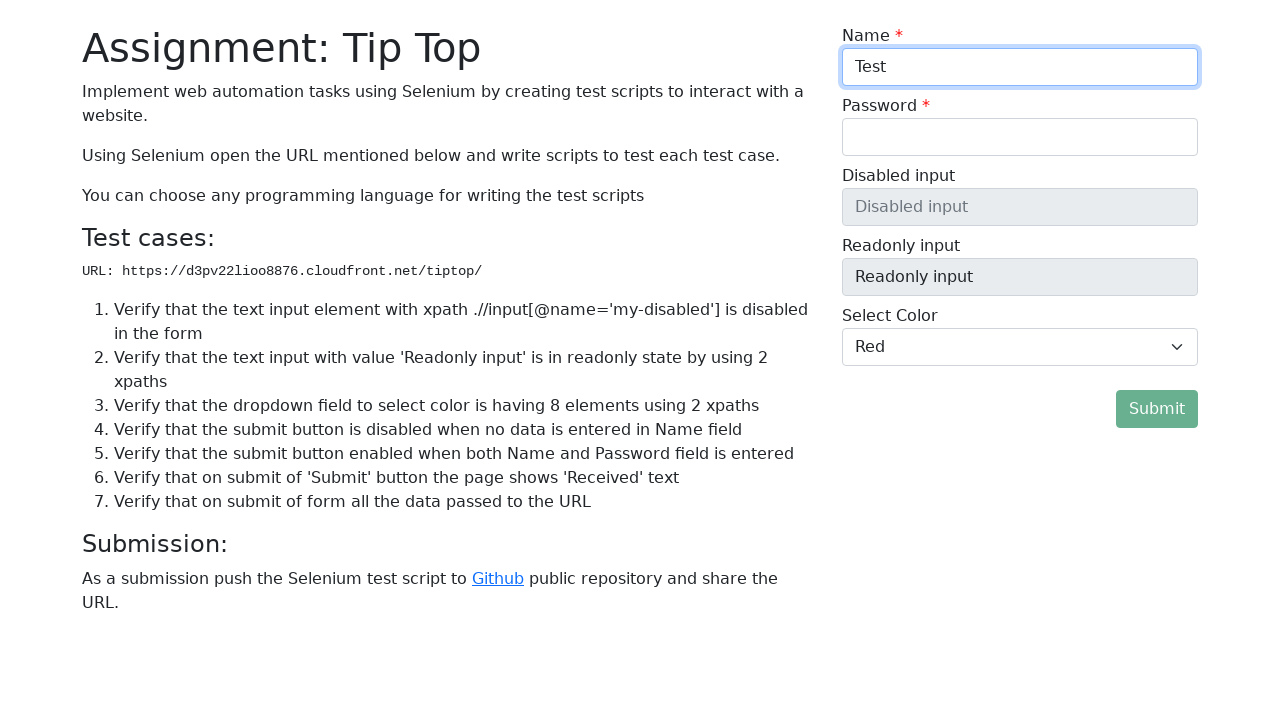

Clicked on div element at (1020, 327) on div >> nth=3
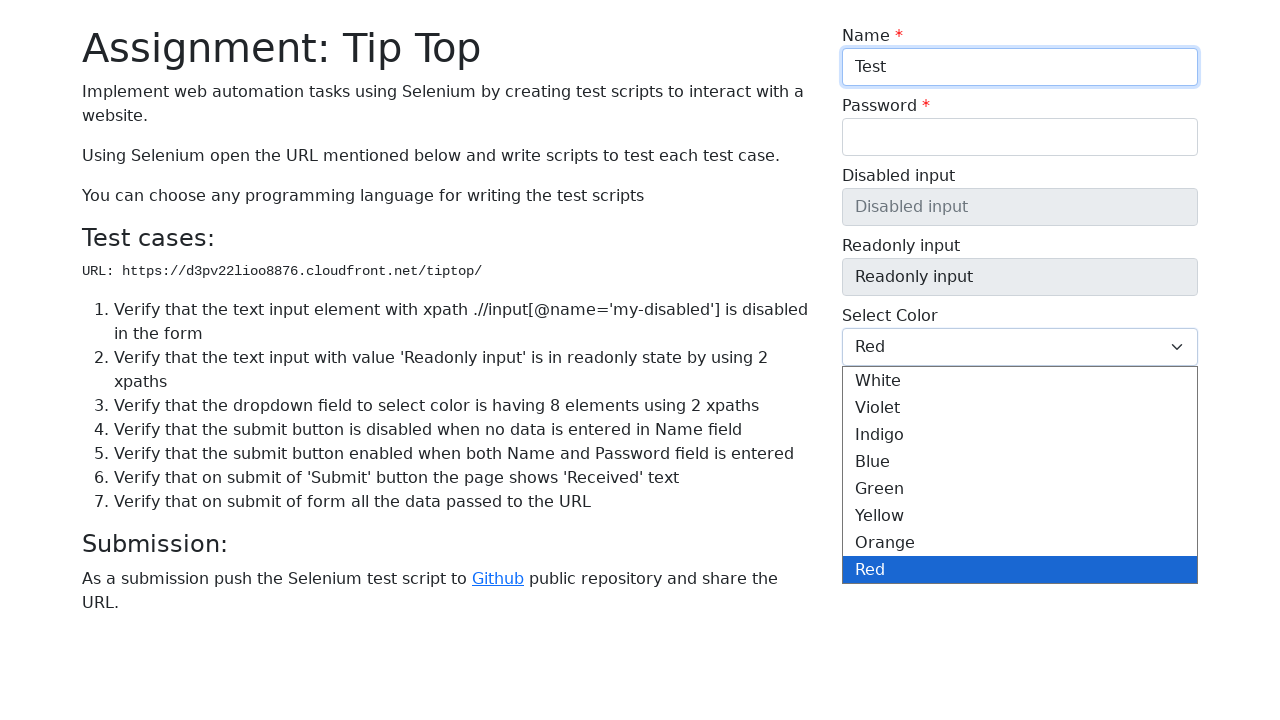

Clicked on readonly input field at (1020, 277) on internal:label="Readonly input"i
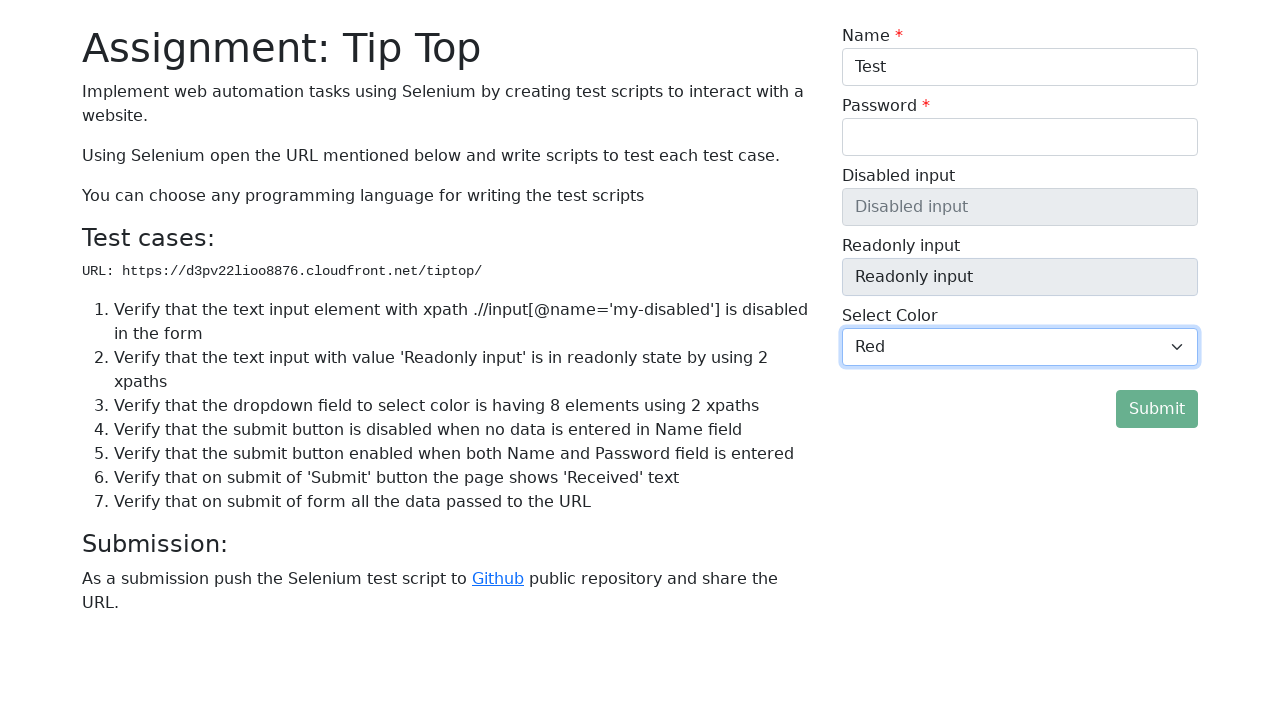

Clicked on Password field at (1020, 137) on internal:label="Password *"i
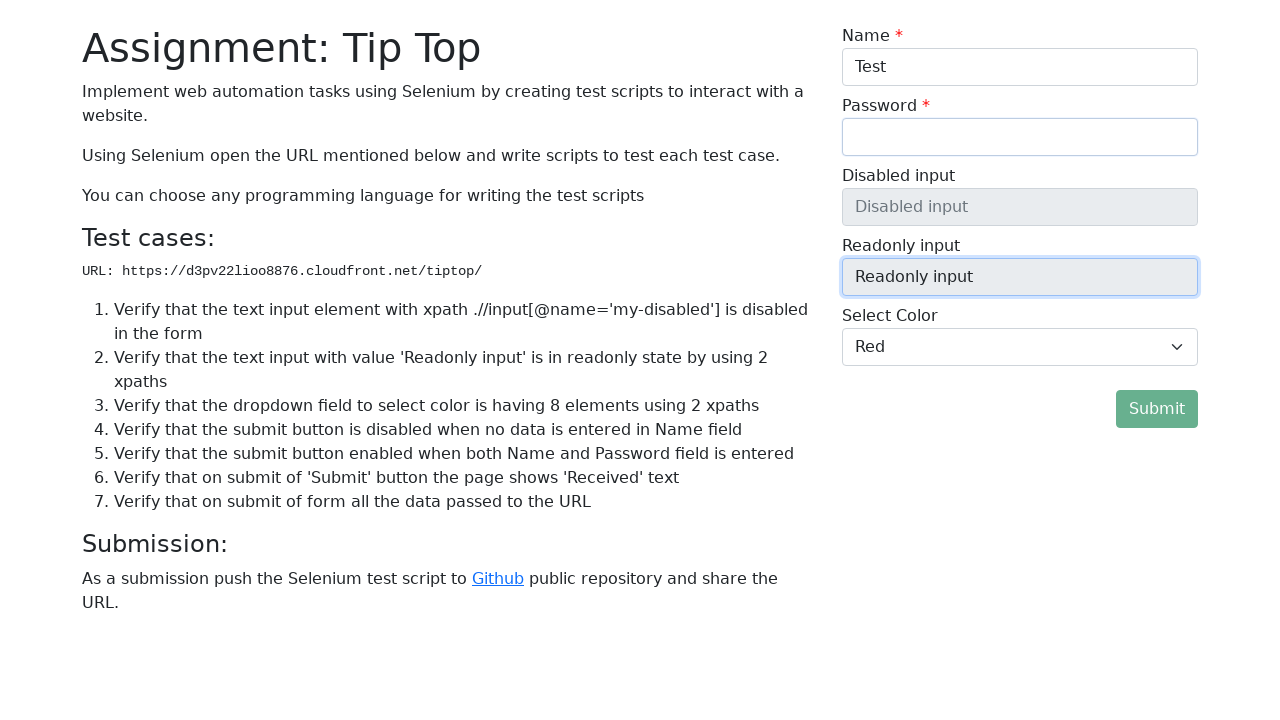

Filled Password field with 'Test' on internal:label="Password *"i
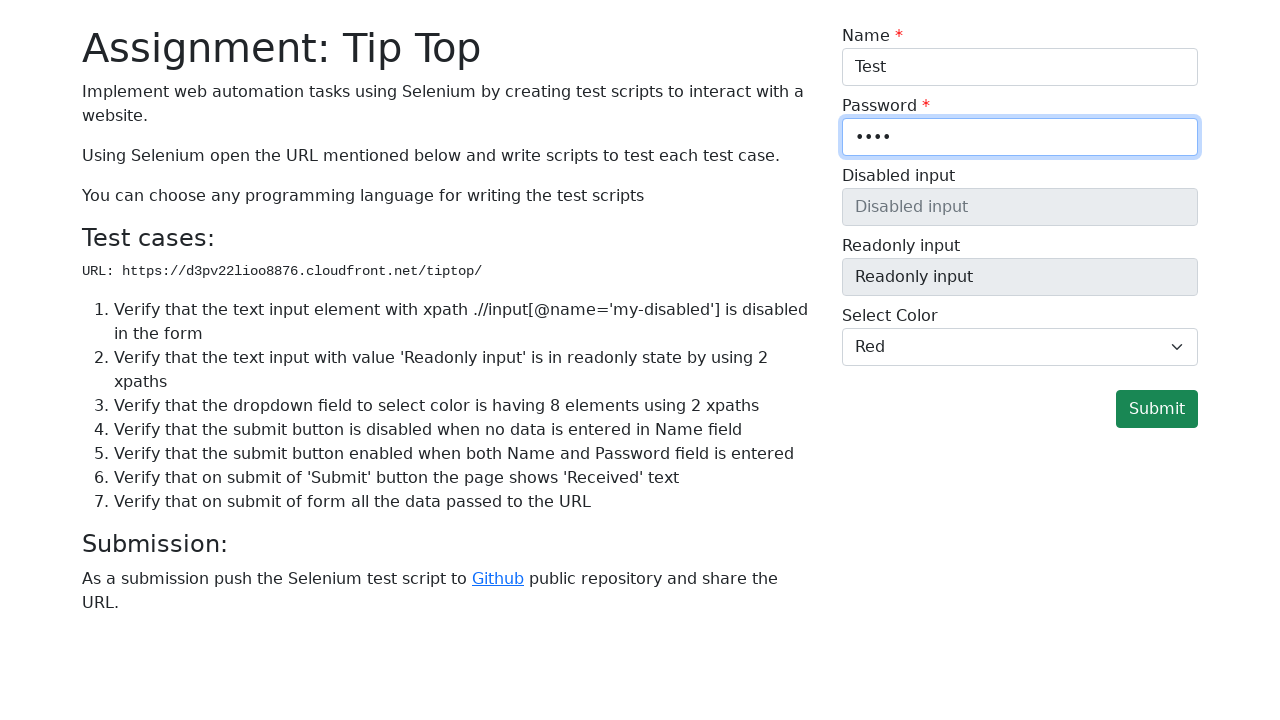

Clicked Submit button to submit the form at (1157, 409) on internal:role=button[name="Submit"i]
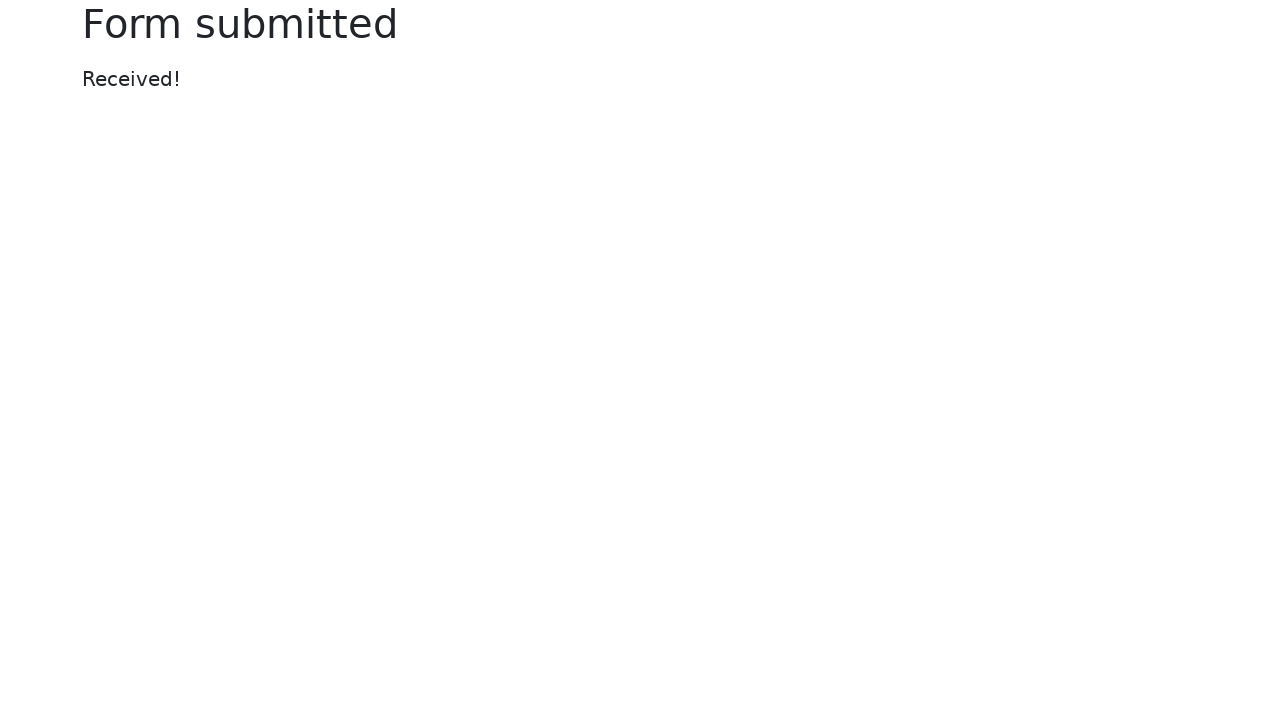

Clicked on 'Received!' confirmation message at (640, 79) on internal:text="Received!"i
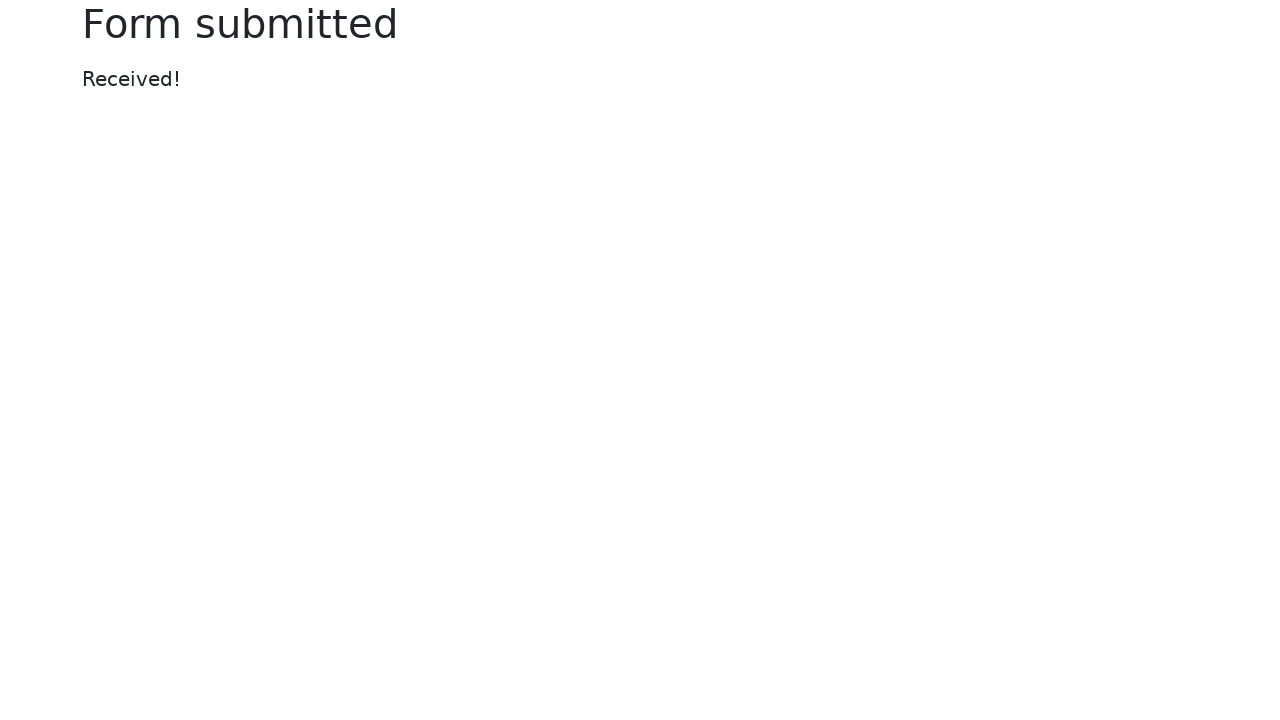

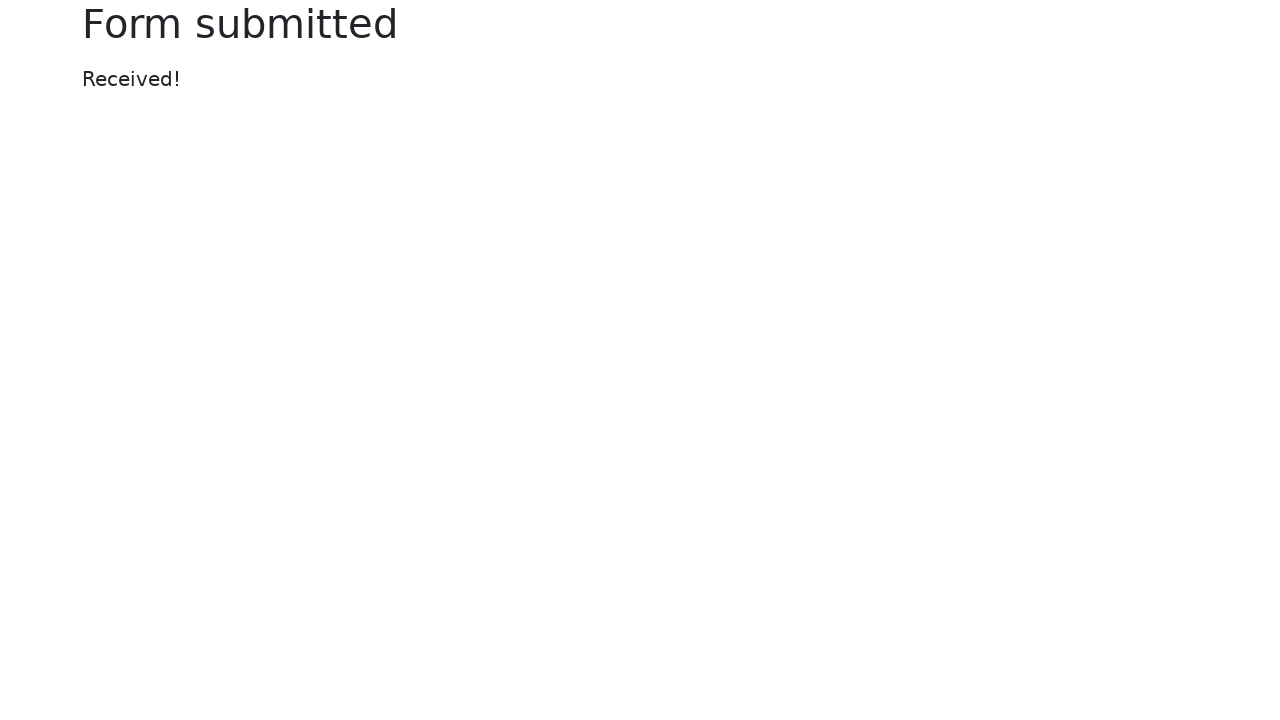